Tests JSON formatting functionality by entering valid JSON and clicking the Format button, then verifying the formatted output contains expected content.

Starting URL: https://www.001236.xyz/en/json

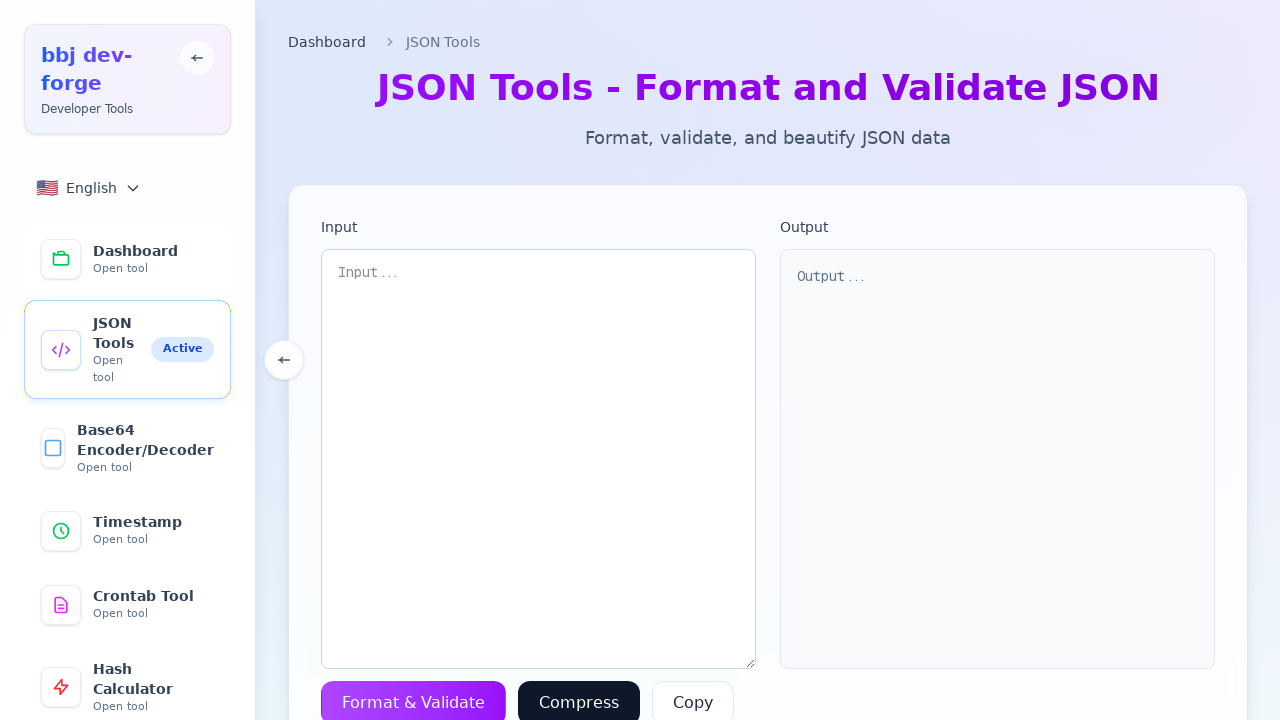

Filled textarea with valid JSON: {"name": "test", "value": 123} on textarea
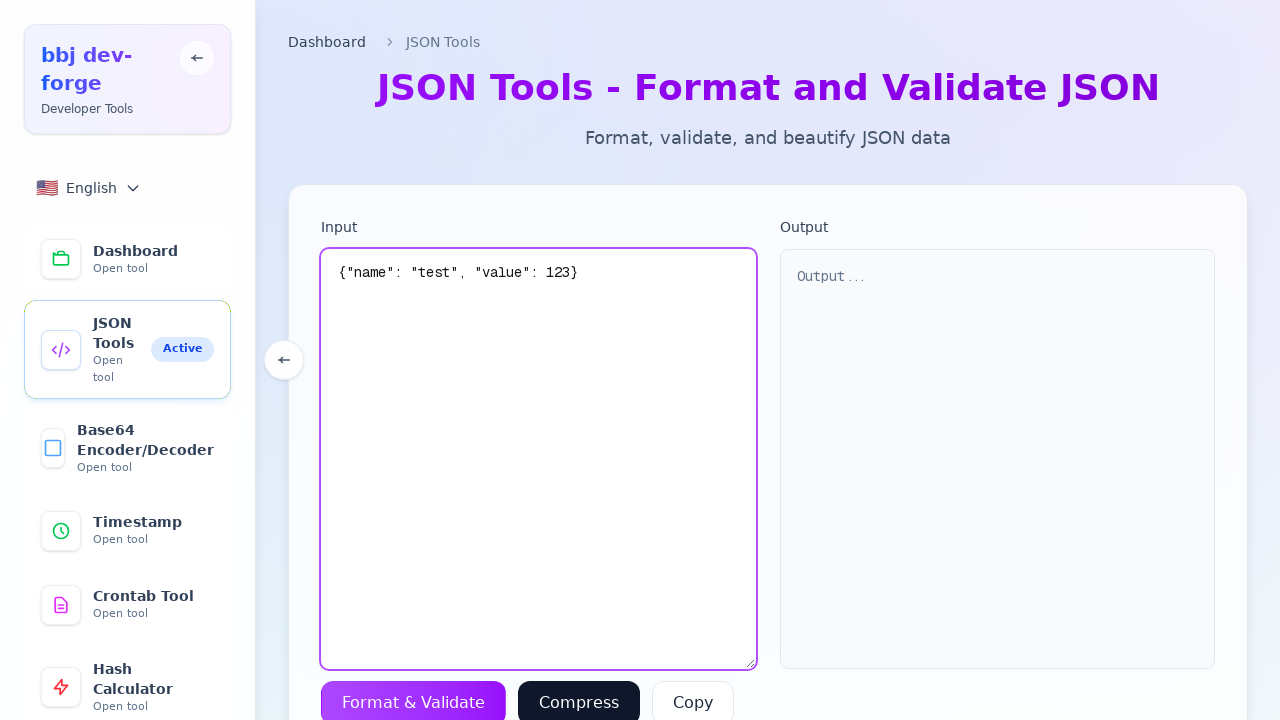

Clicked Format button to format the JSON at (414, 698) on button >> internal:has-text="Format"i
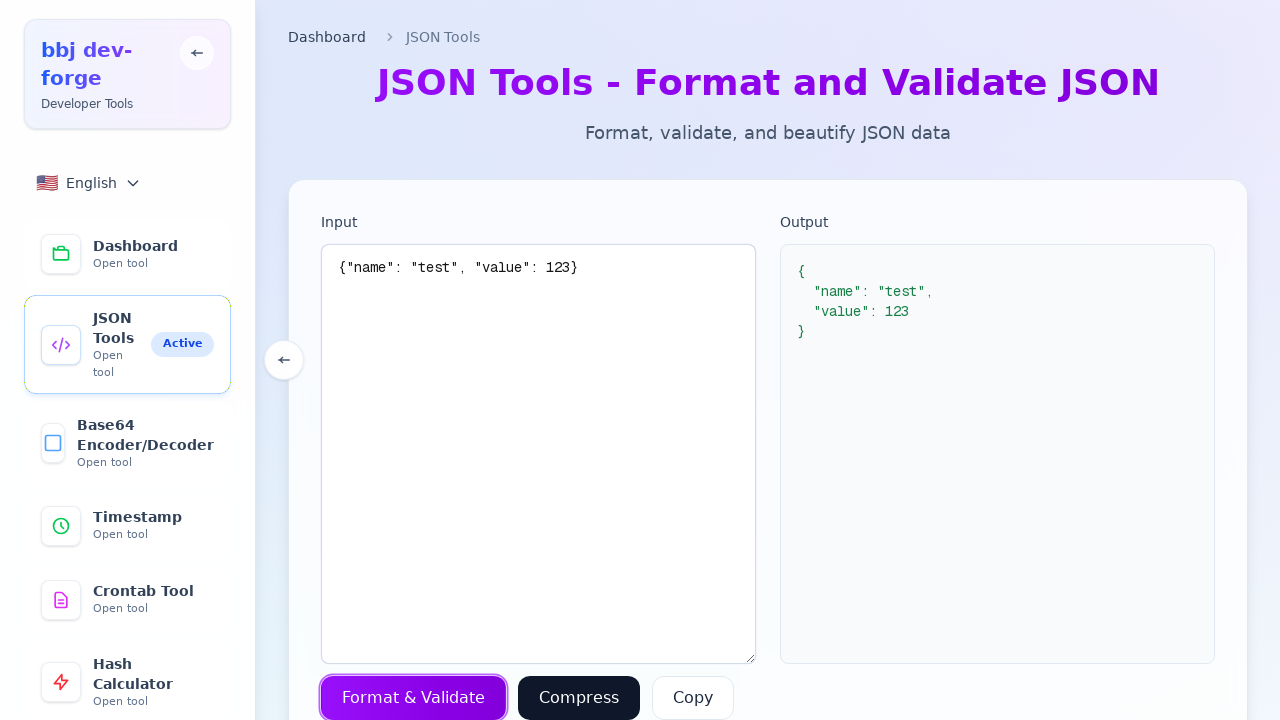

Waited 2000ms for JSON formatting to complete
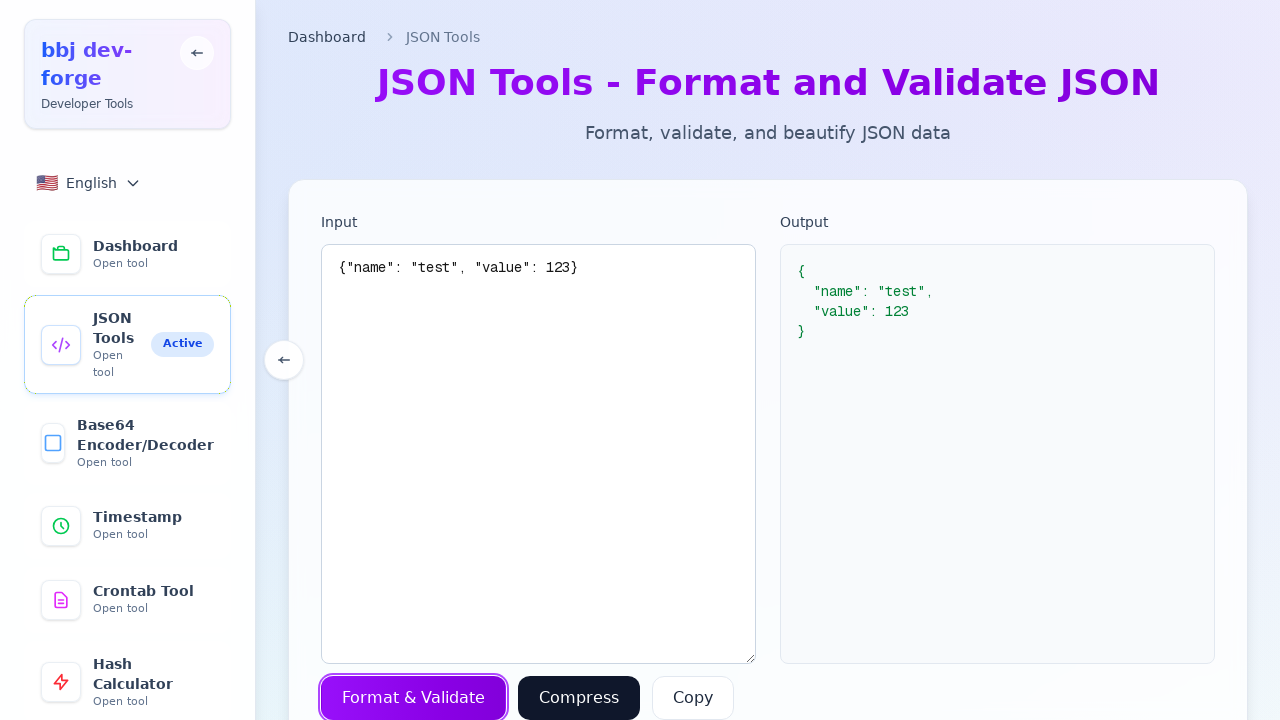

Retrieved formatted JSON content from pre element
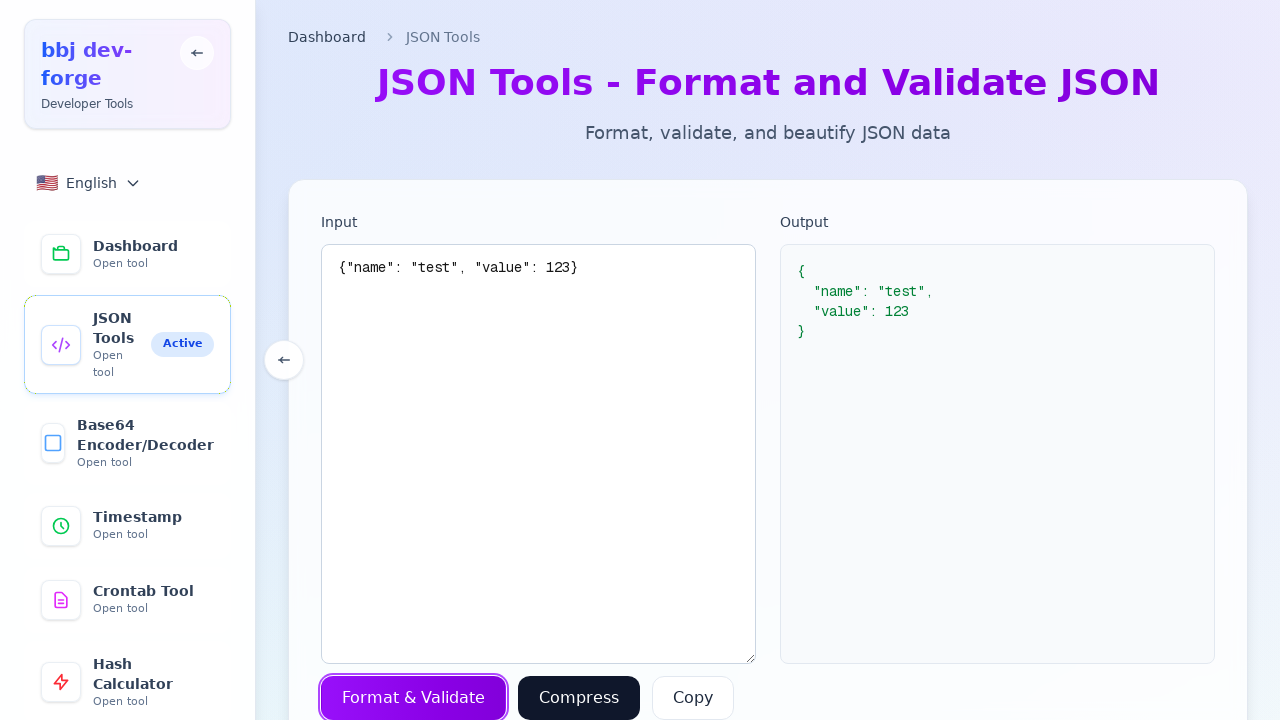

Verified formatted output contains expected content: 'name' and 'test' fields present
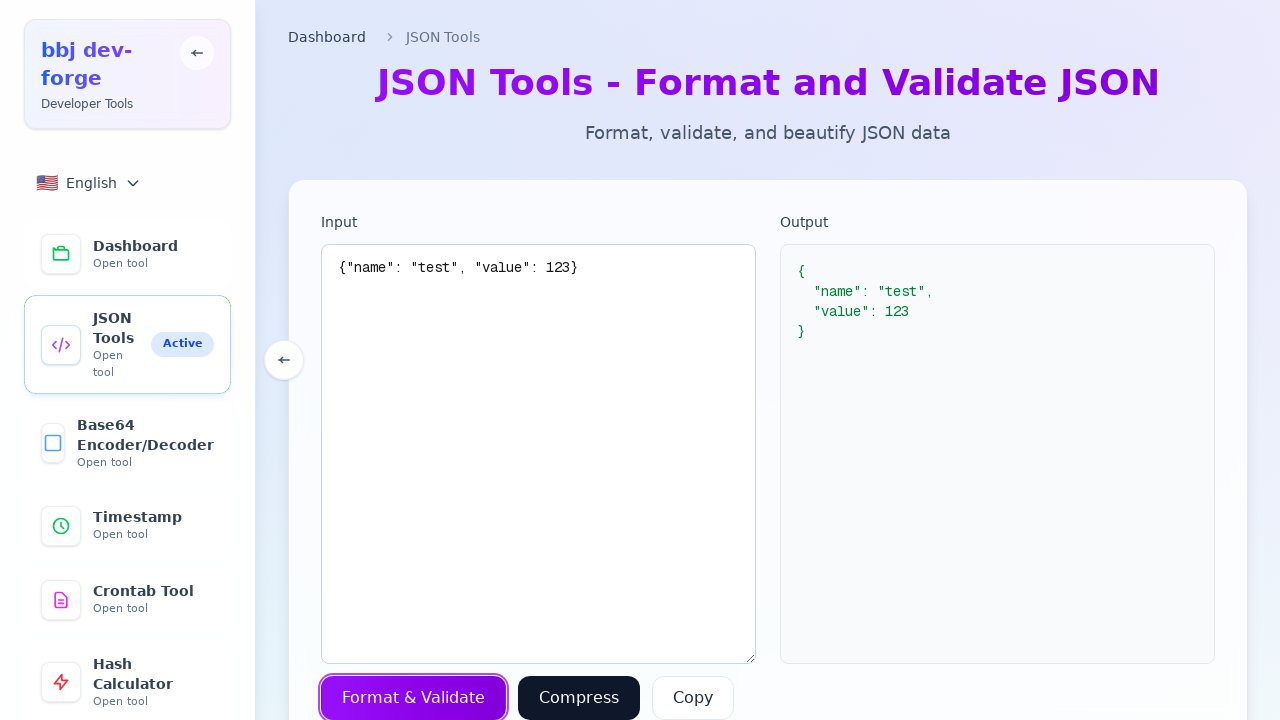

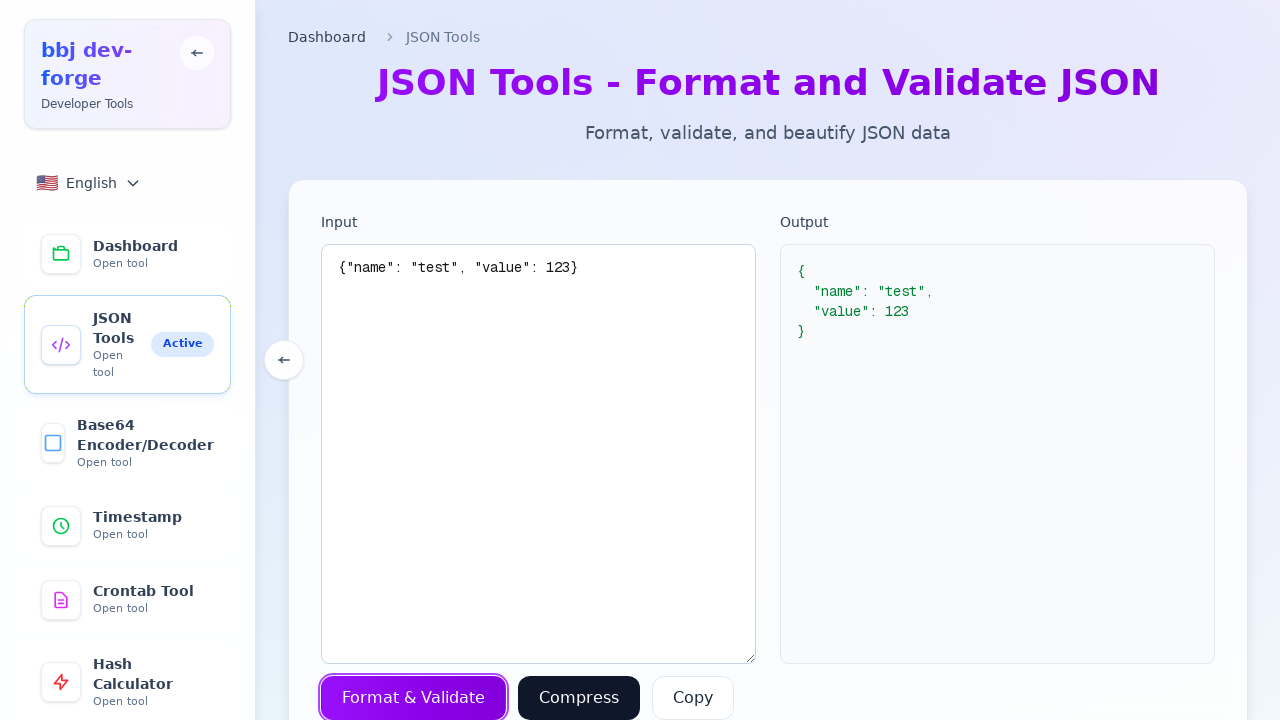